Tests multiple window handling by clicking a link that opens a new window, switching to the new window, and verifying the title changes from "Windows" to "New Window"

Starting URL: https://practice.cydeo.com/windows

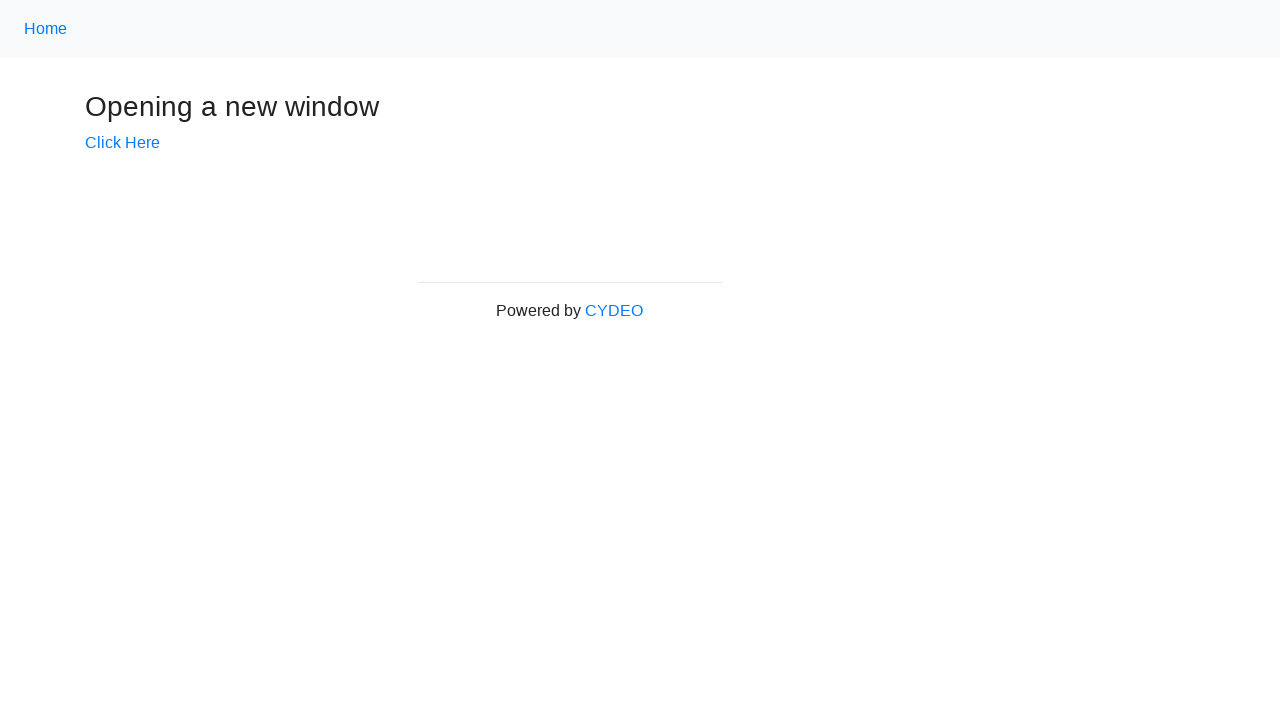

Verified initial page title is 'Windows'
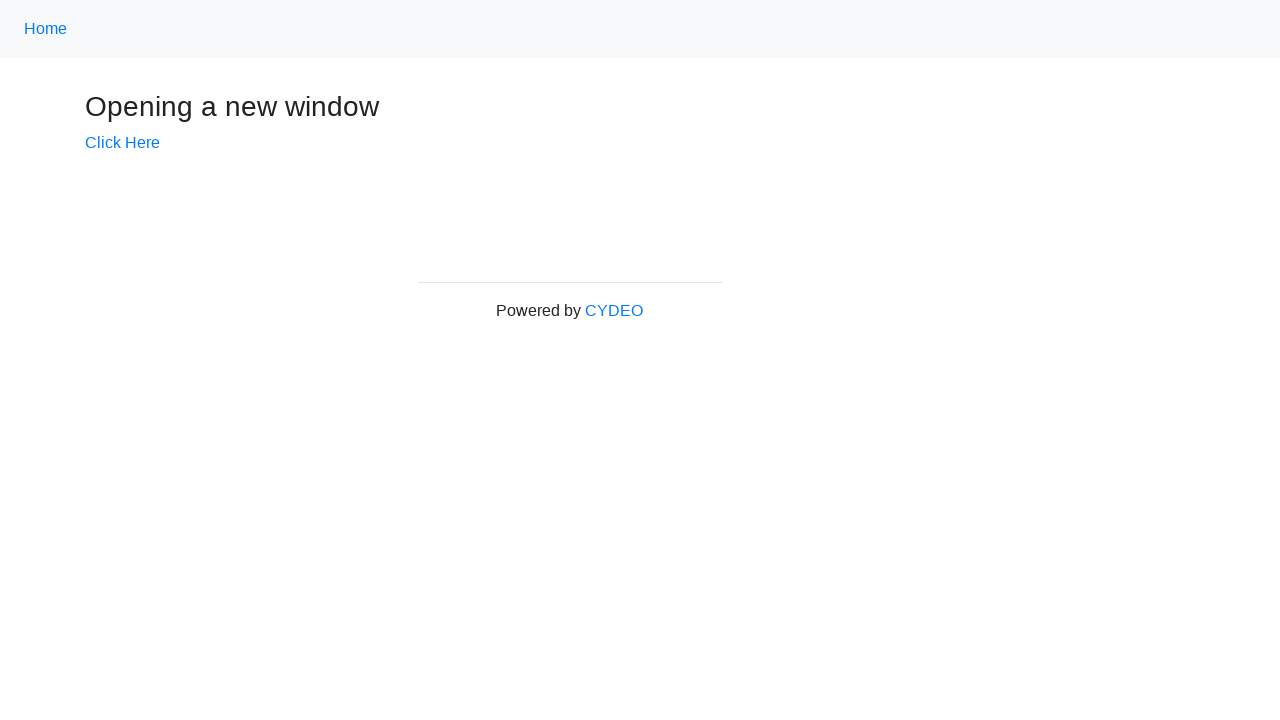

Clicked 'Click Here' link to open new window at (122, 143) on text=Click Here
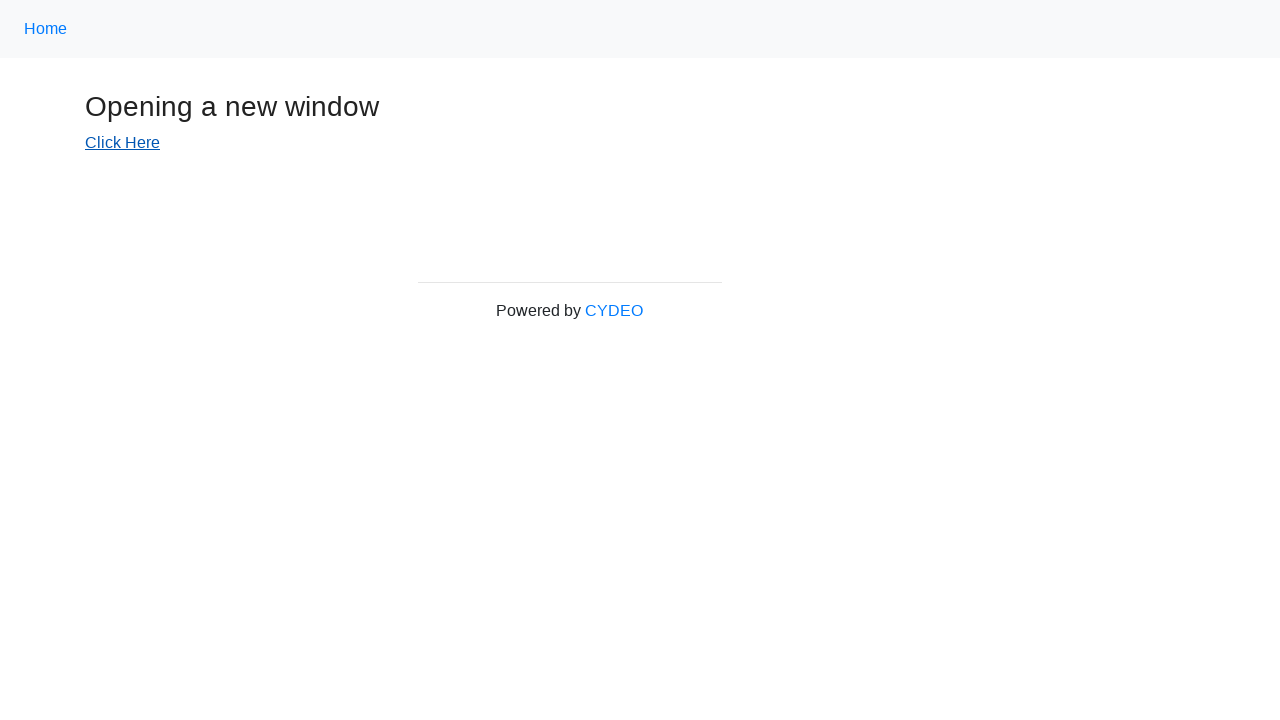

New window opened after clicking 'Click Here' link at (122, 143) on text=Click Here
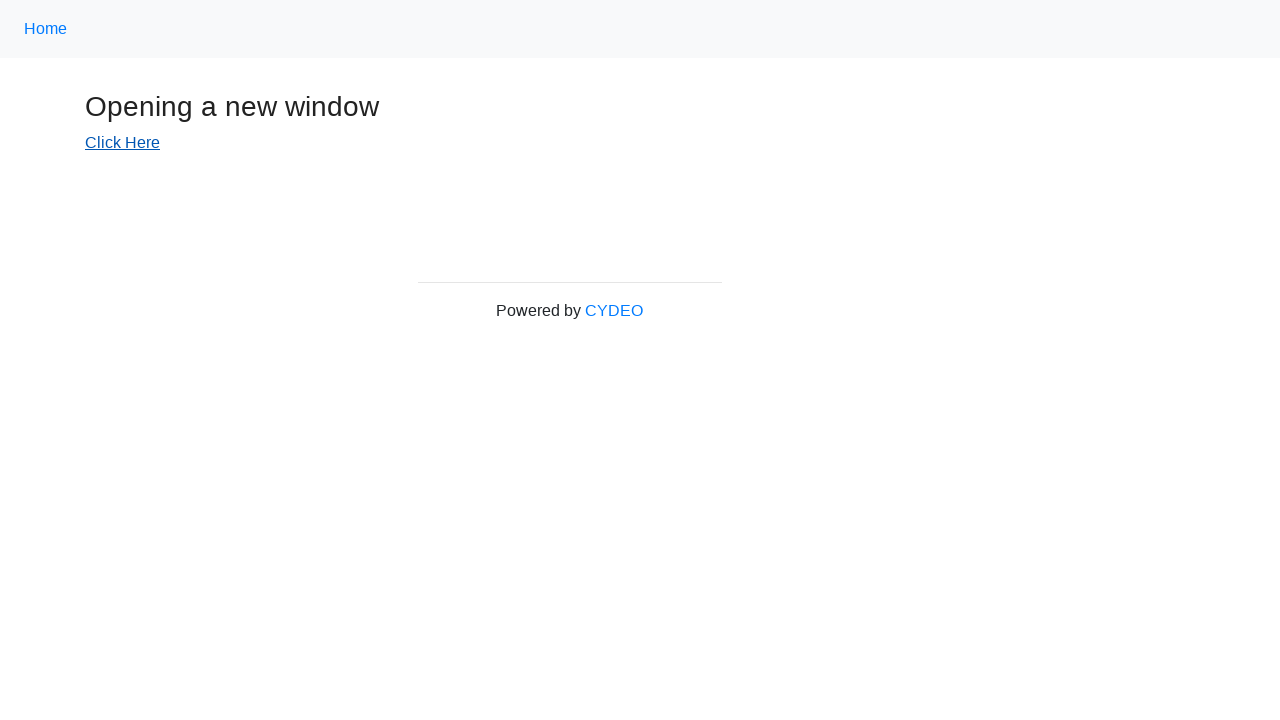

Captured reference to new page/window
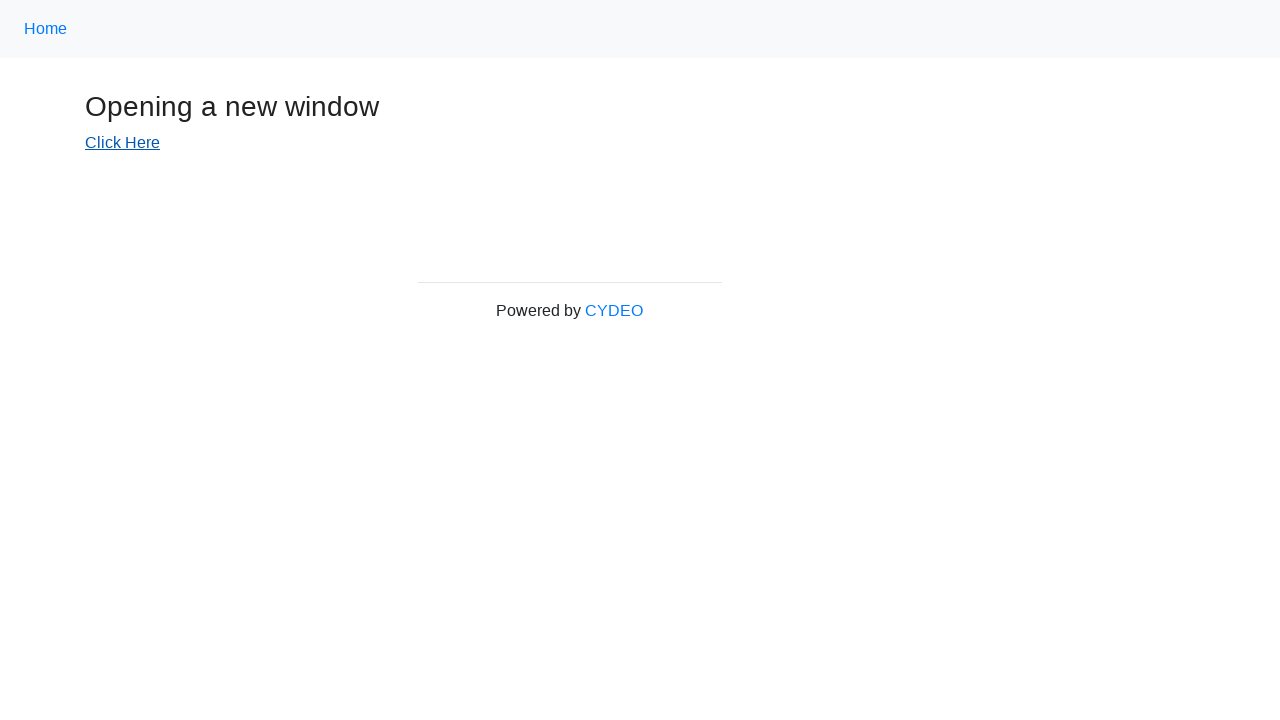

New page finished loading
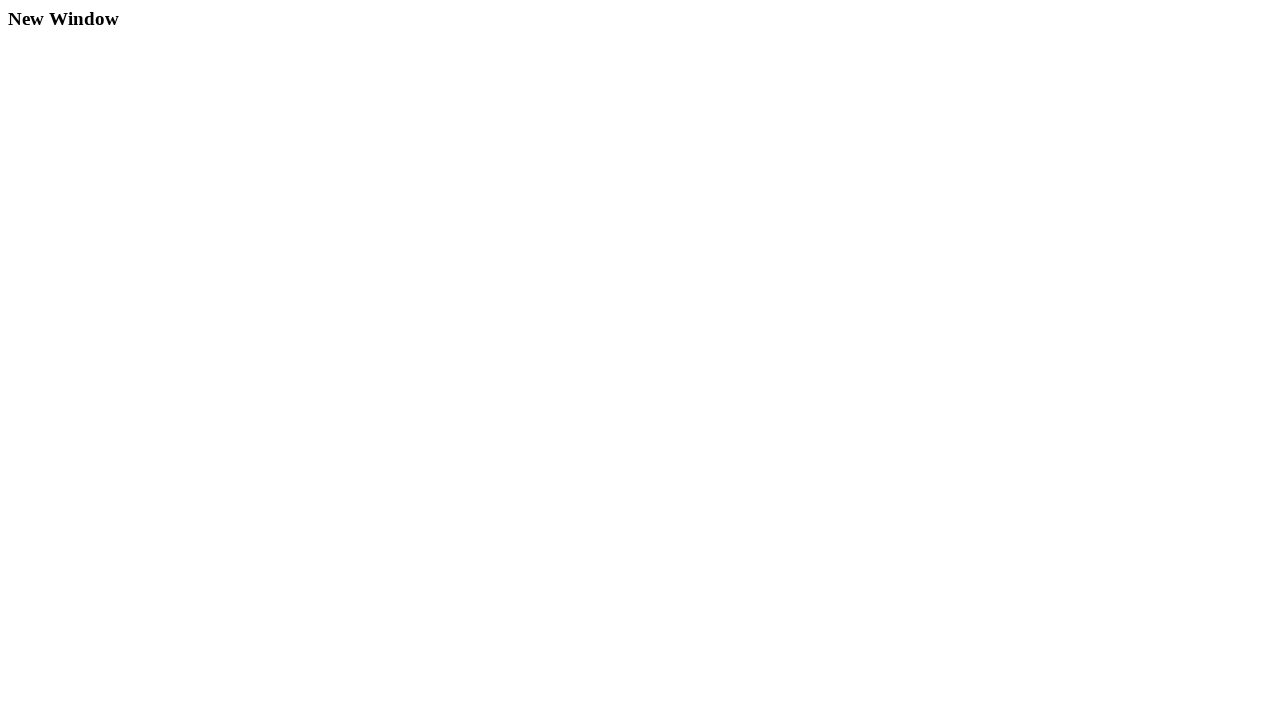

Verified new window title is 'New Window'
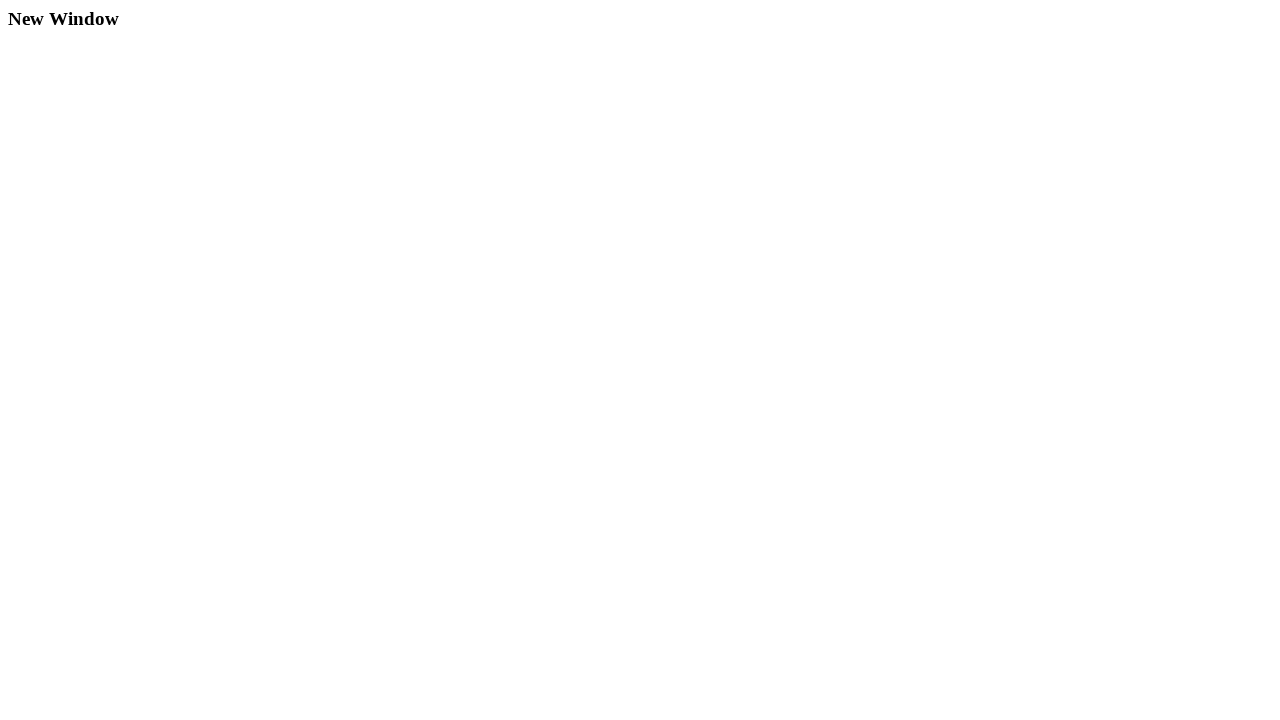

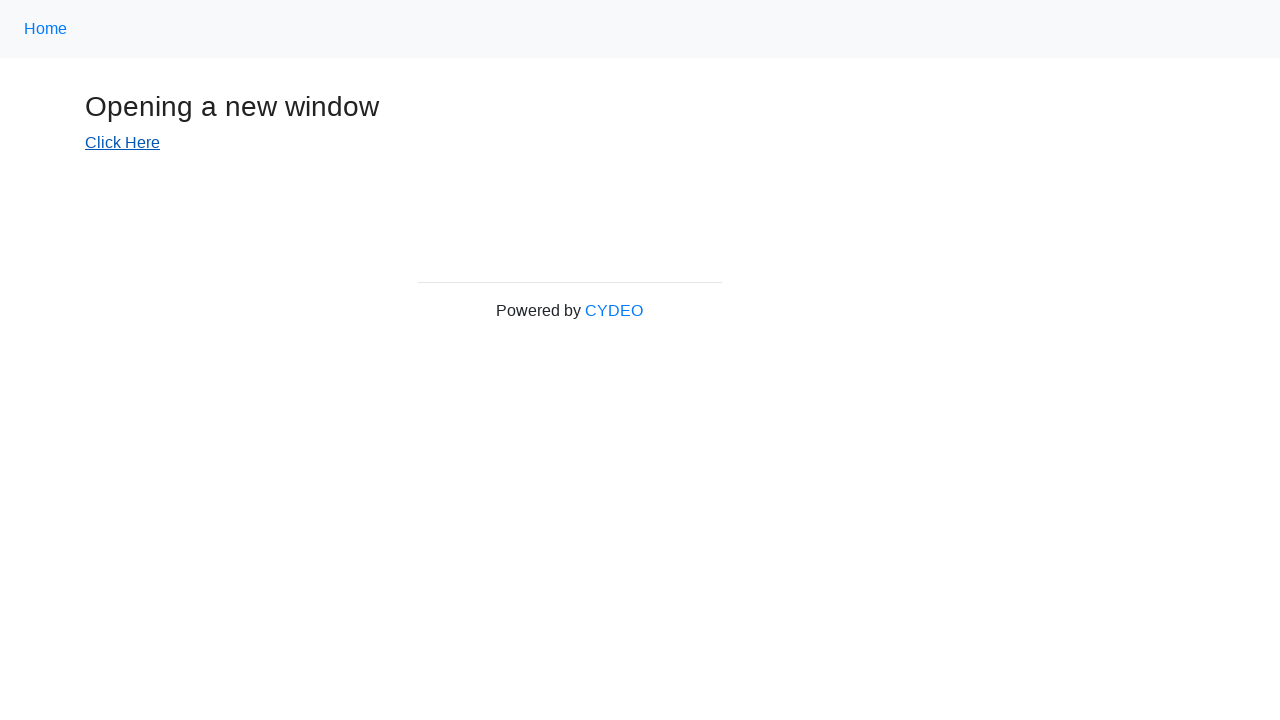